Navigates to a Pokemon's page on Smogon, clicks the Export button to reveal the set data, and verifies the textarea appears with the exported set information.

Starting URL: https://www.smogon.com/dex/sv/pokemon/pikachu

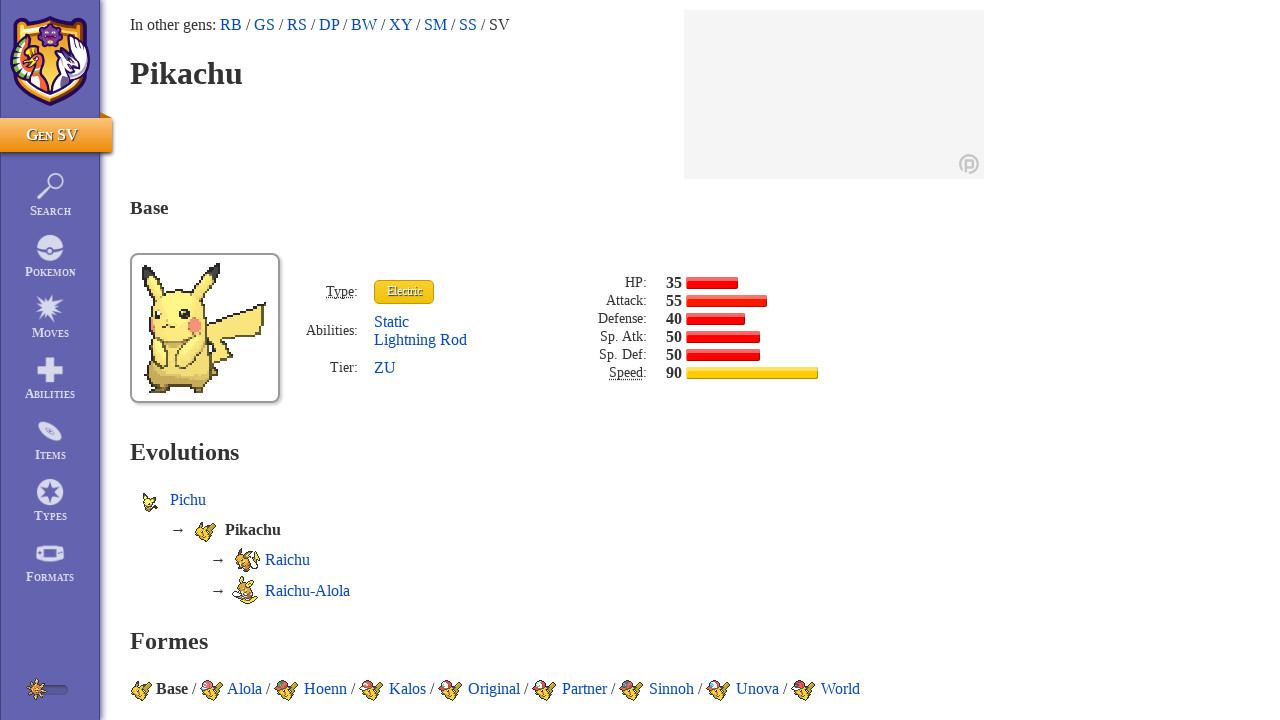

Waited for Export button to be present
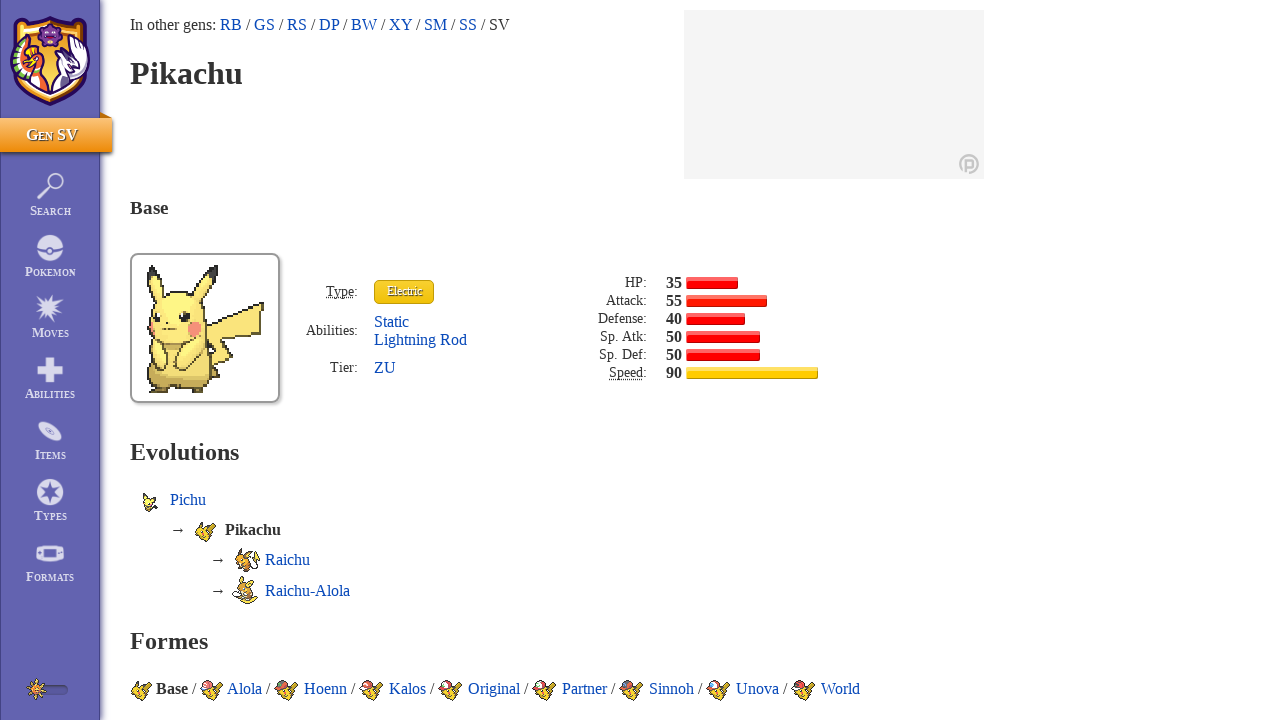

Clicked Export button to reveal set data at (954, 361) on .ExportButton
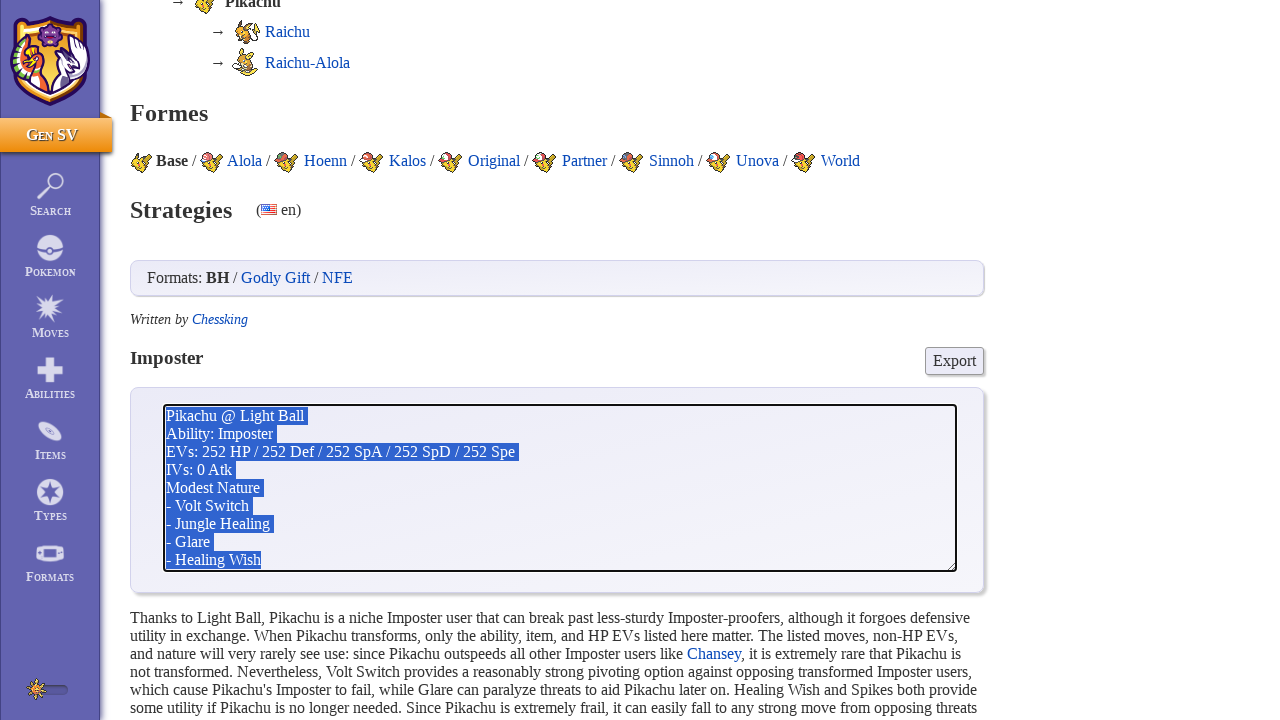

Textarea with exported set information appeared
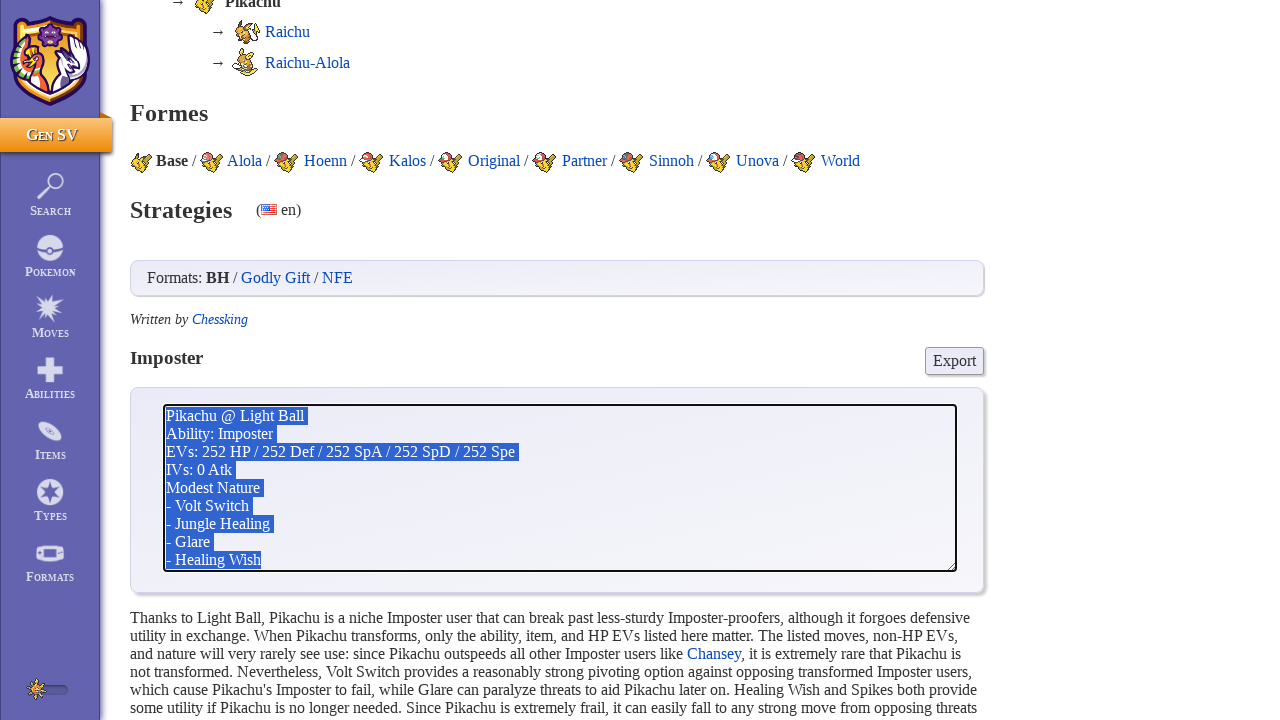

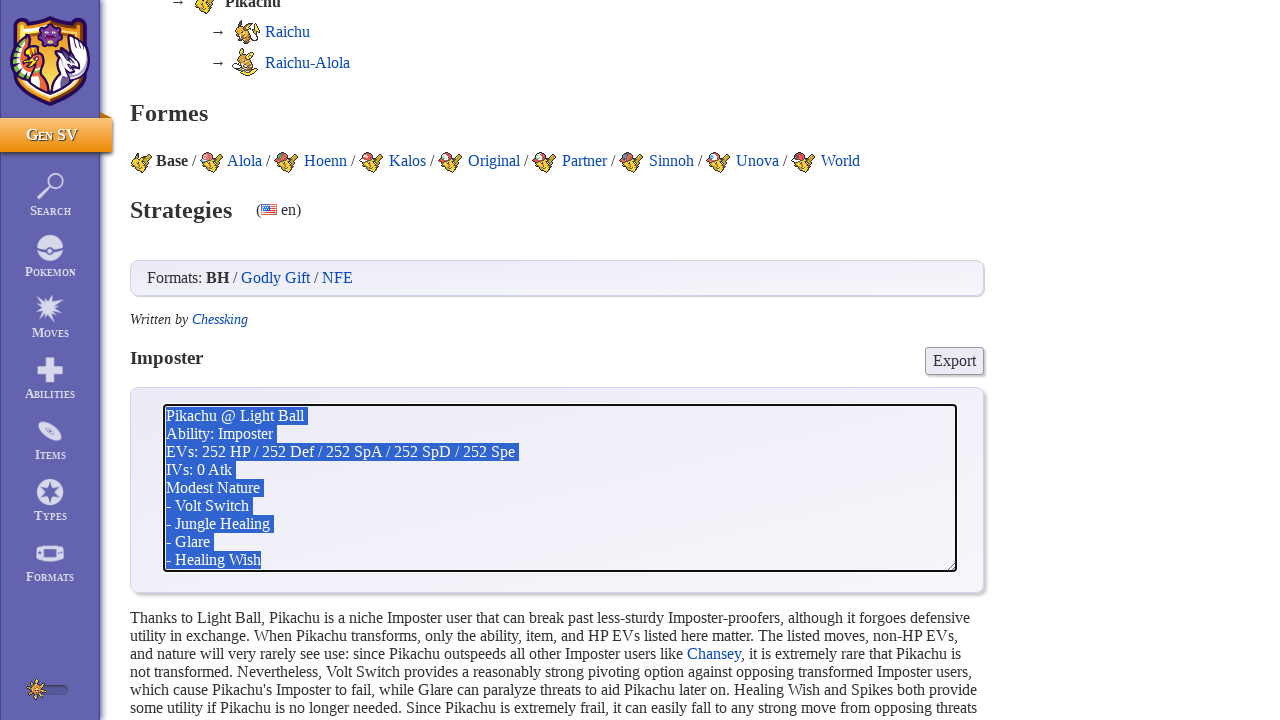